Demonstrates form interaction by clearing and filling first name and last name input fields

Starting URL: https://www.w3schools.com/html/html_forms.asp

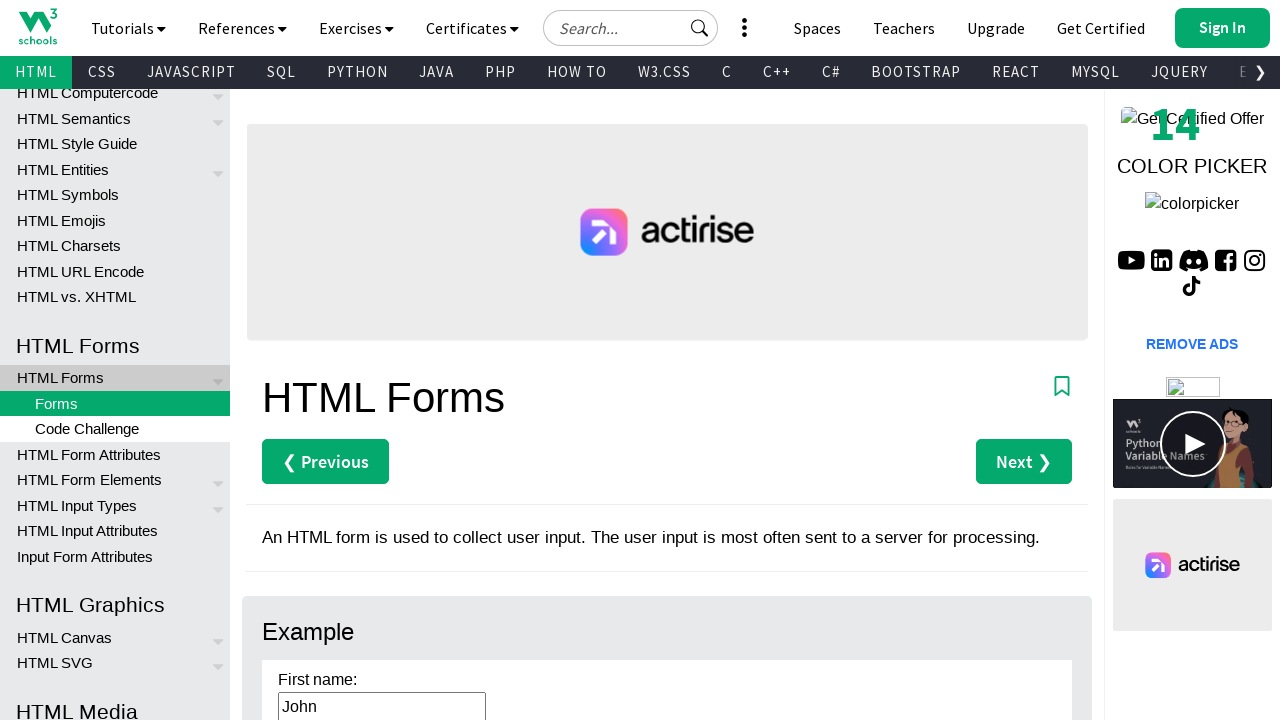

Cleared first name field on #fname
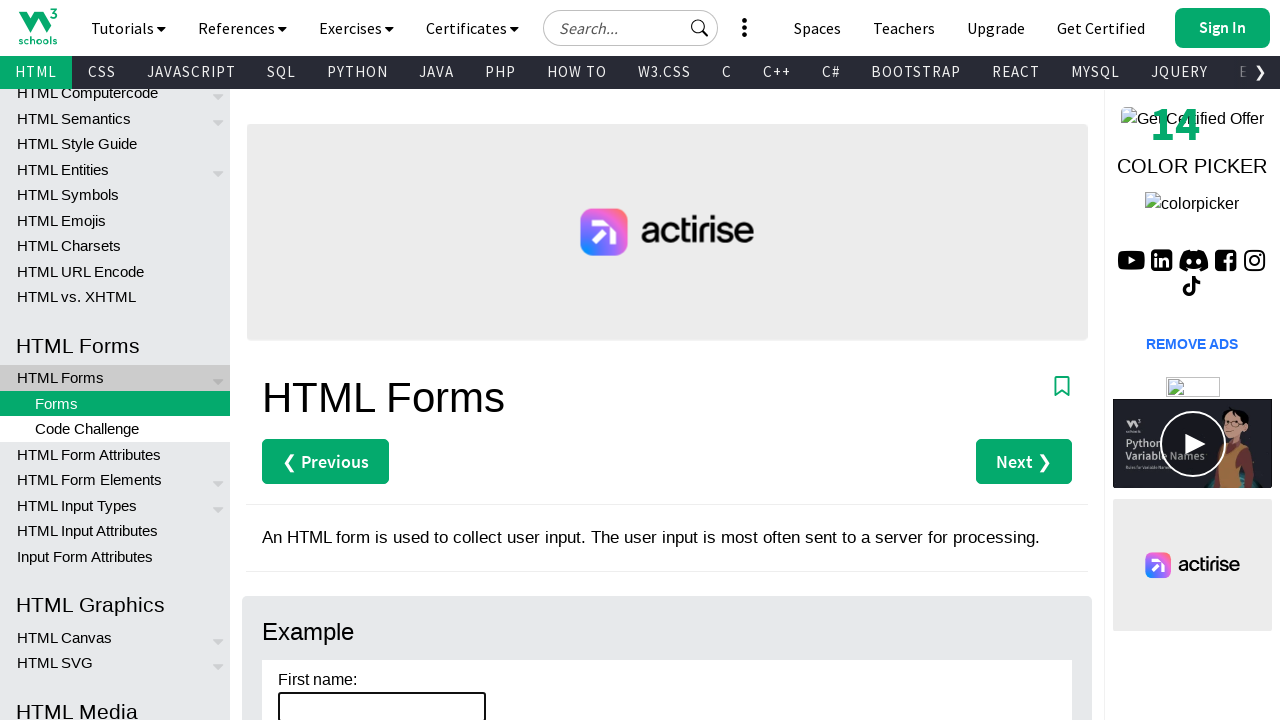

Filled first name field with 'John' on #fname
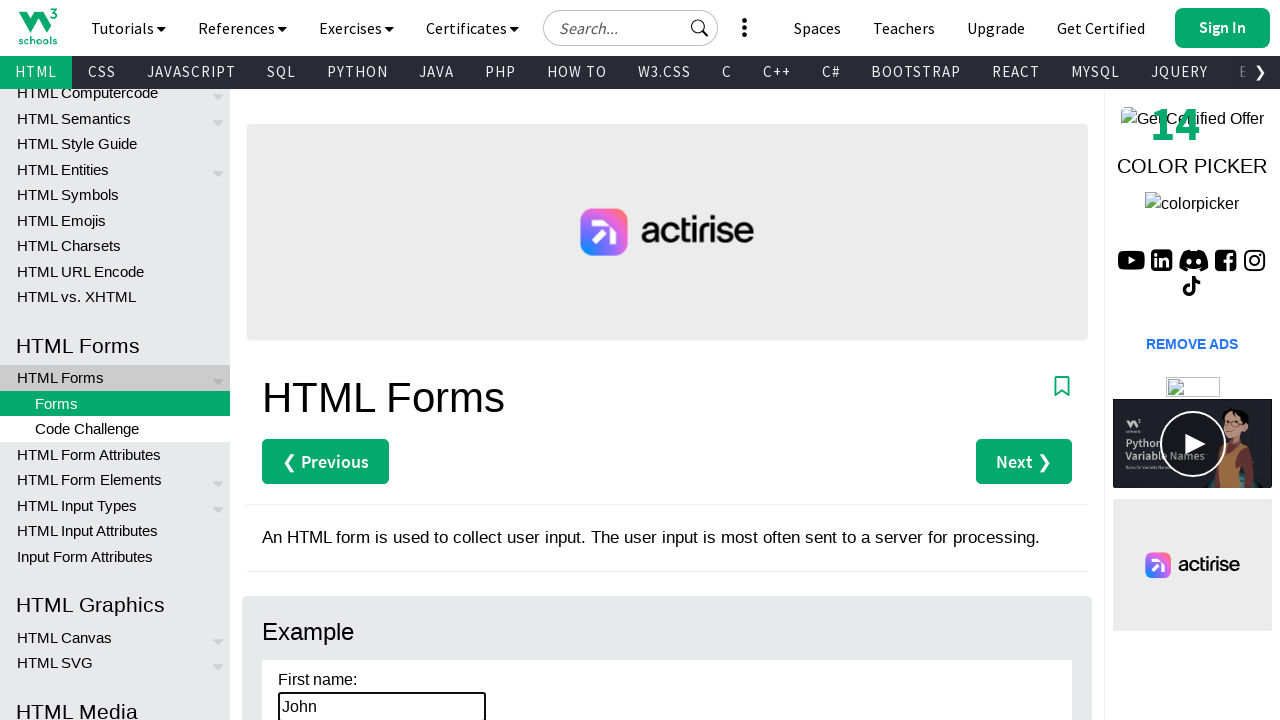

Cleared last name field on input[name='lname']
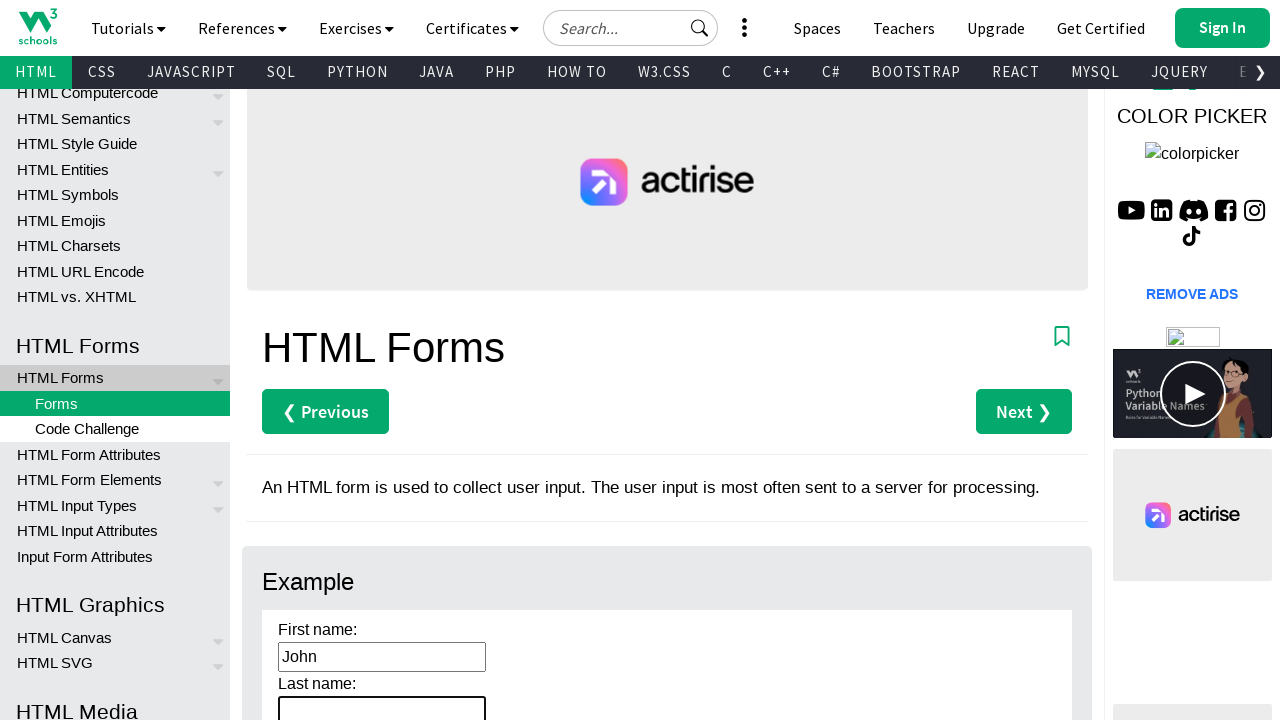

Filled last name field with 'Doe' on input[name='lname']
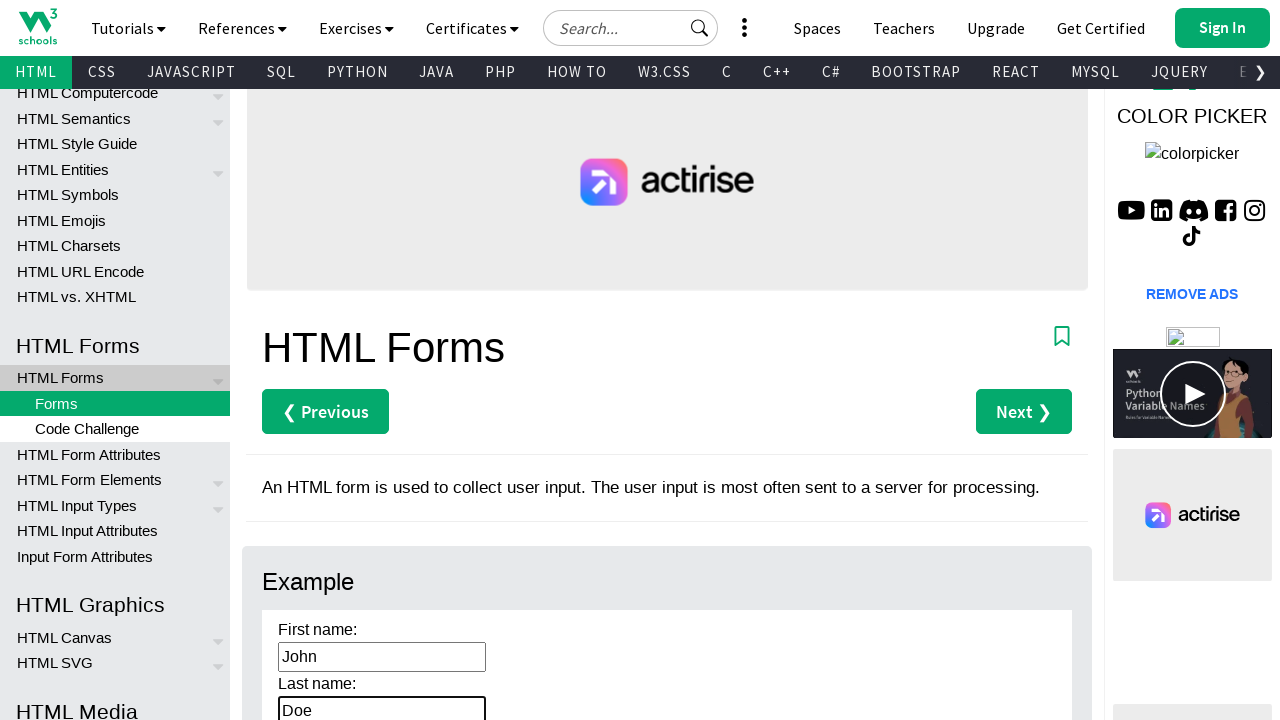

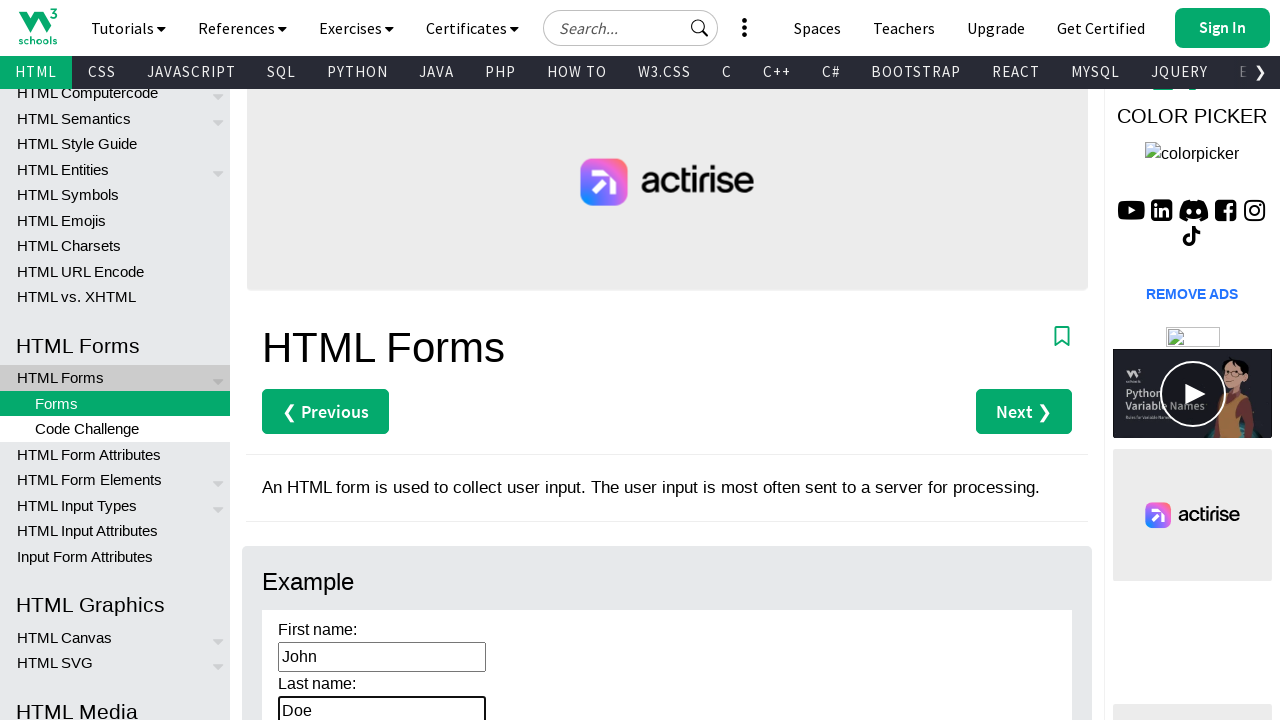